Tests hover functionality by moving mouse over different figures and verifying that captions appear

Starting URL: https://the-internet.herokuapp.com/hovers

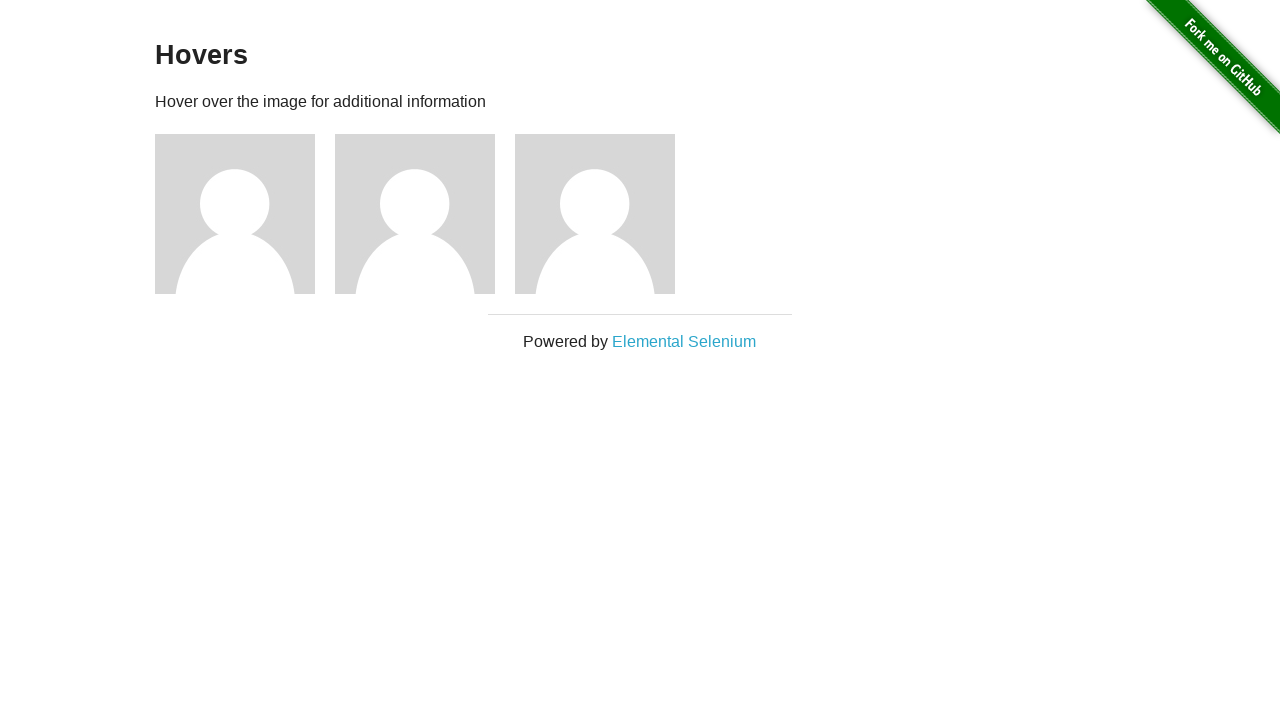

Hovered over first figure at (245, 214) on (//*[@class='figure'])[1]
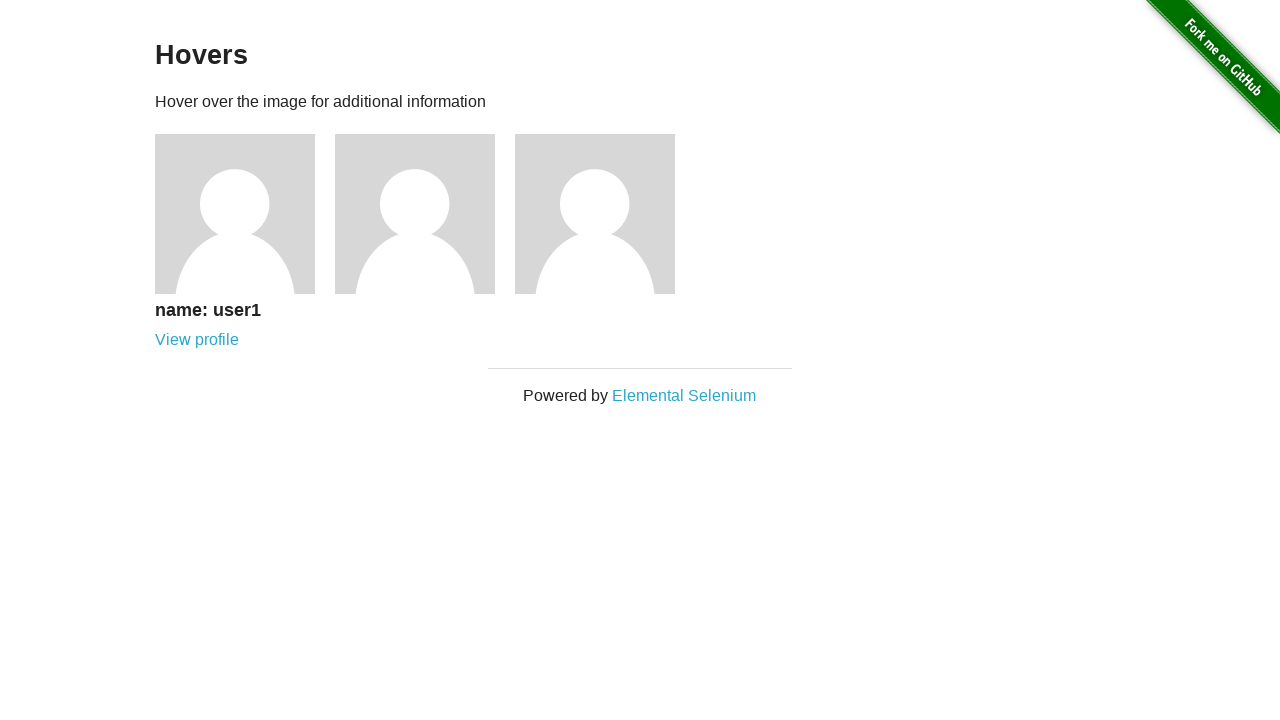

Caption appeared for first figure
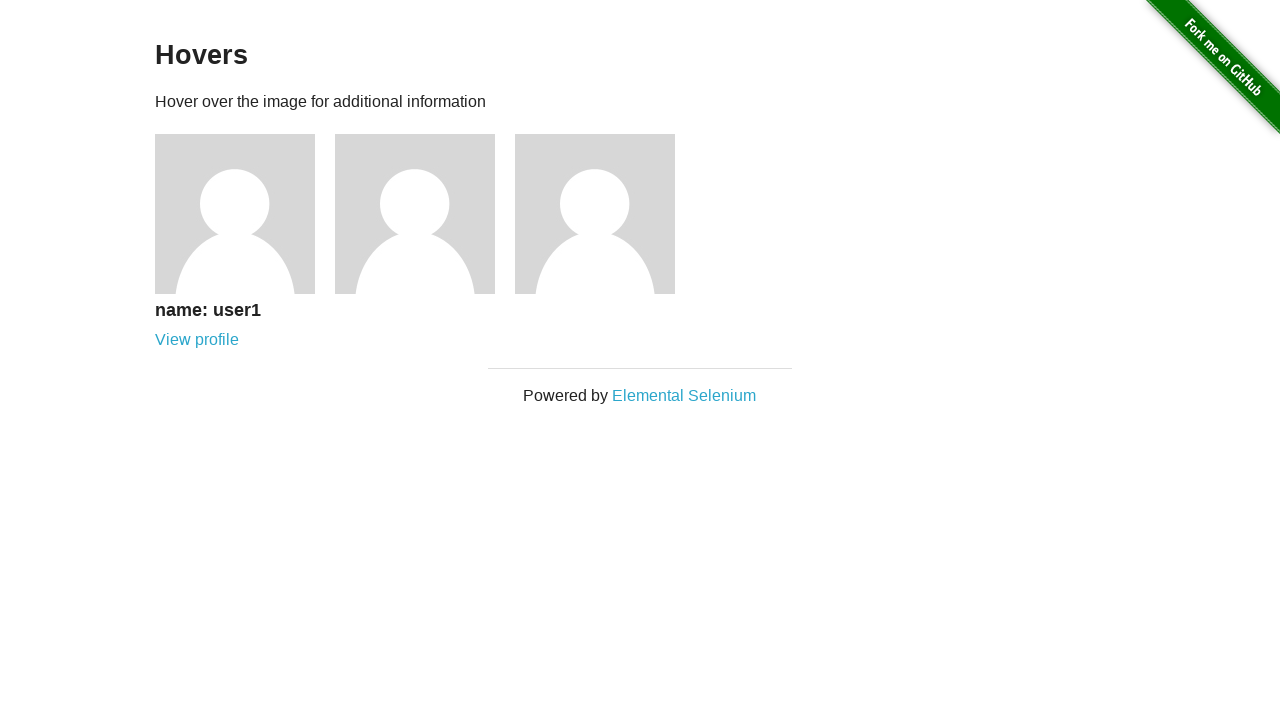

Hovered over second figure at (425, 214) on (//*[@class='figure'])[2]
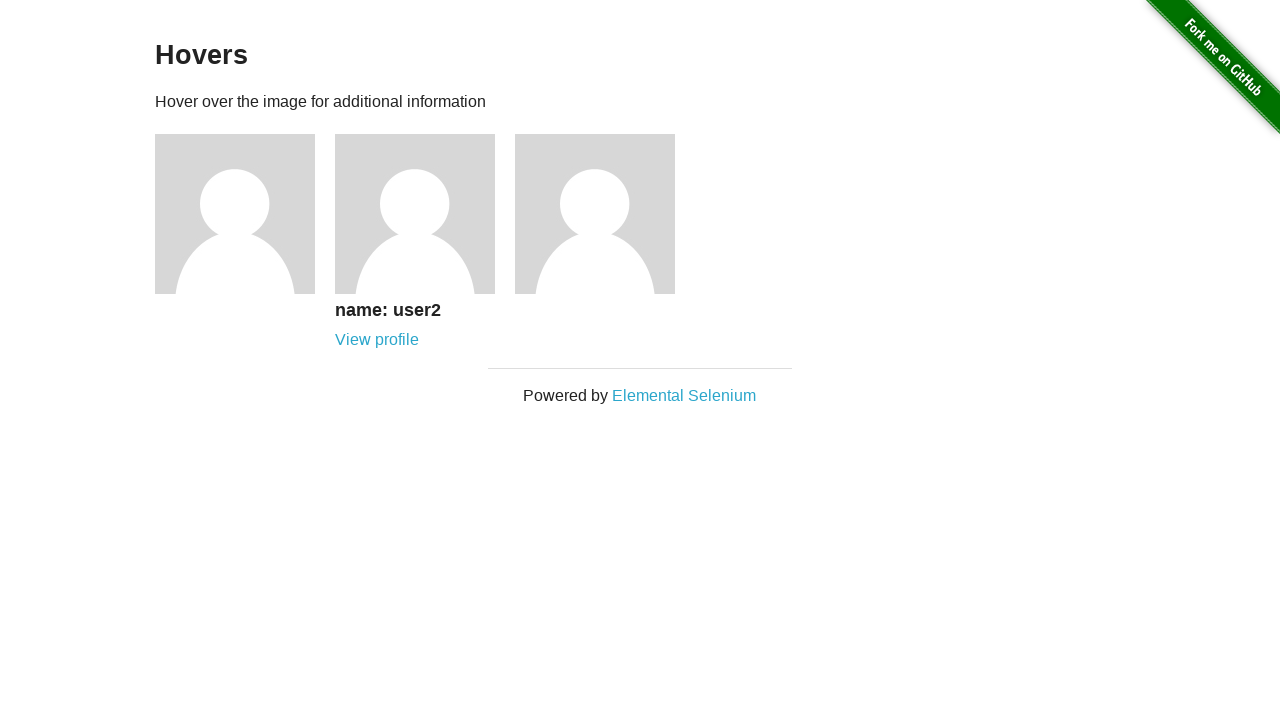

Caption appeared for second figure
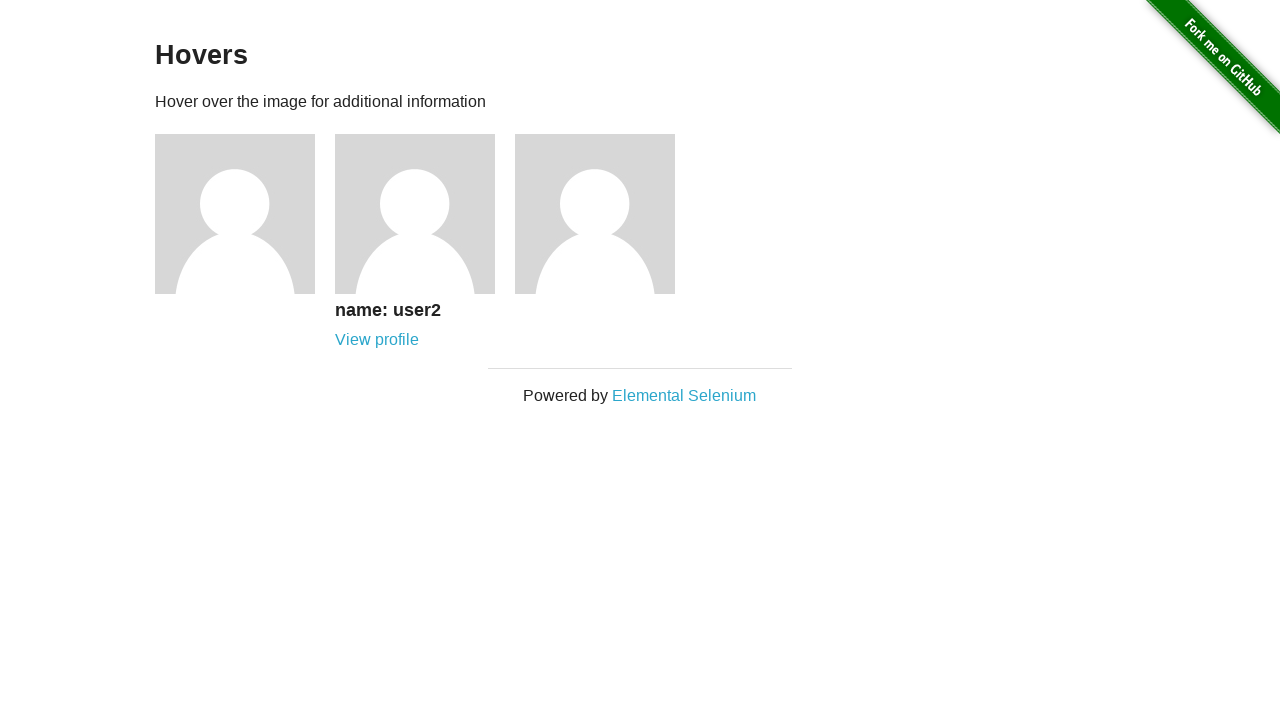

Hovered over third figure at (605, 214) on (//*[@class='figure'])[3]
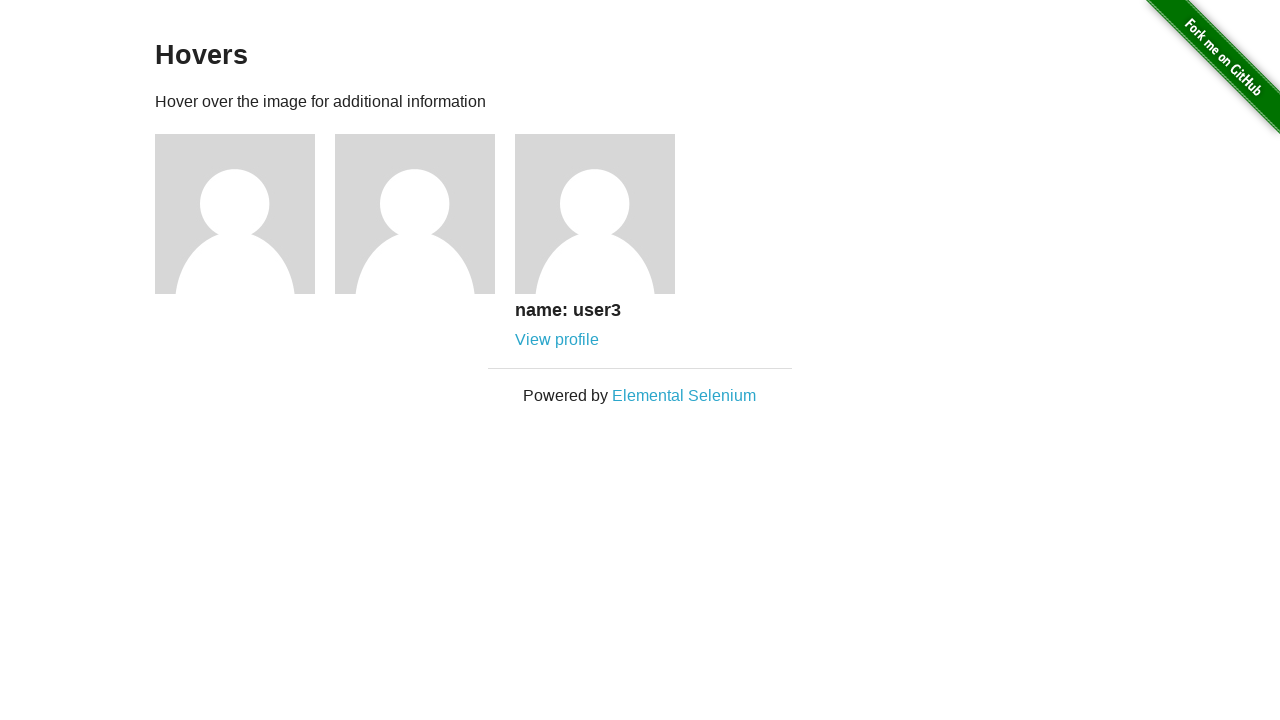

Caption appeared for third figure
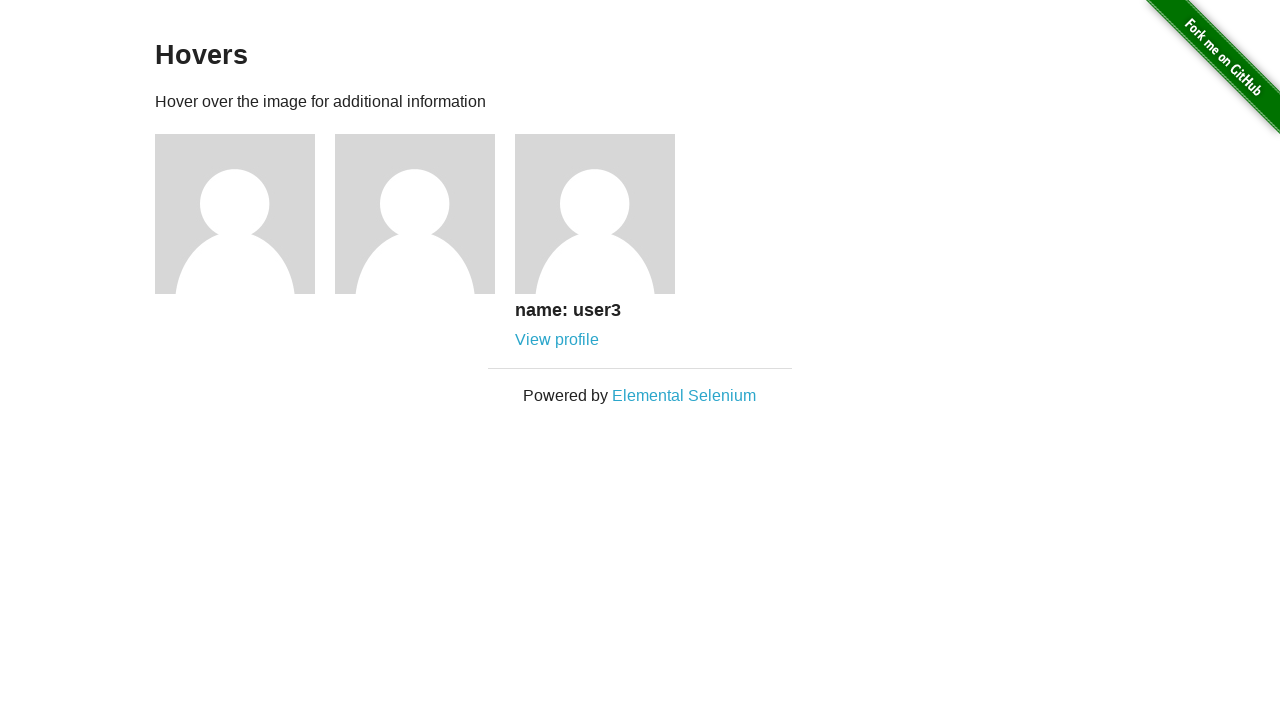

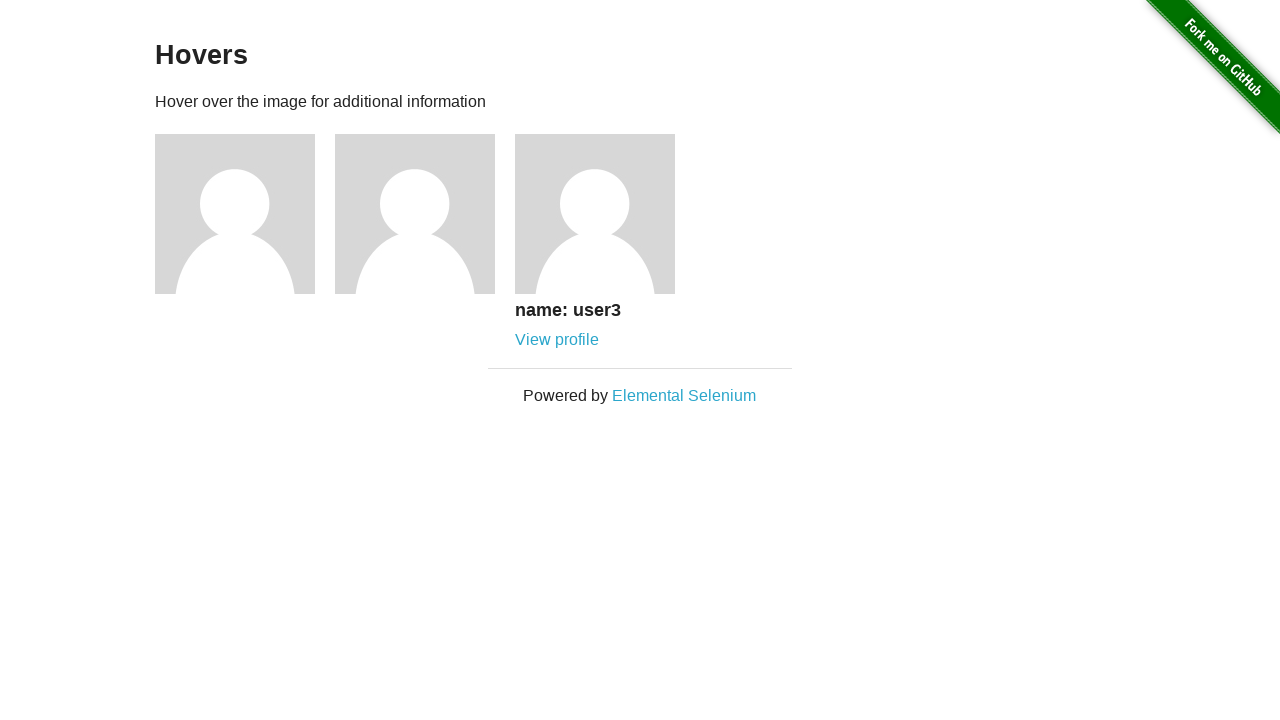